Tests hover functionality by moving the mouse over an avatar element and verifying that a caption becomes visible on hover.

Starting URL: http://the-internet.herokuapp.com/hovers

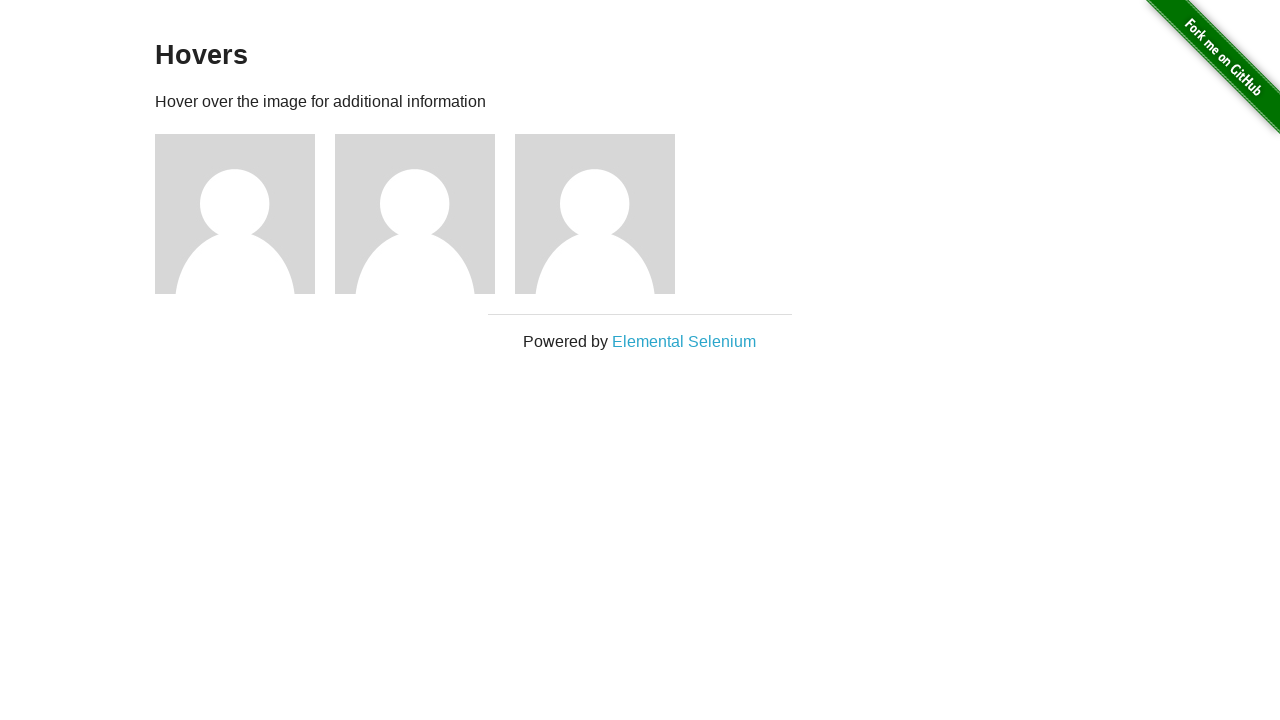

Located the first avatar element
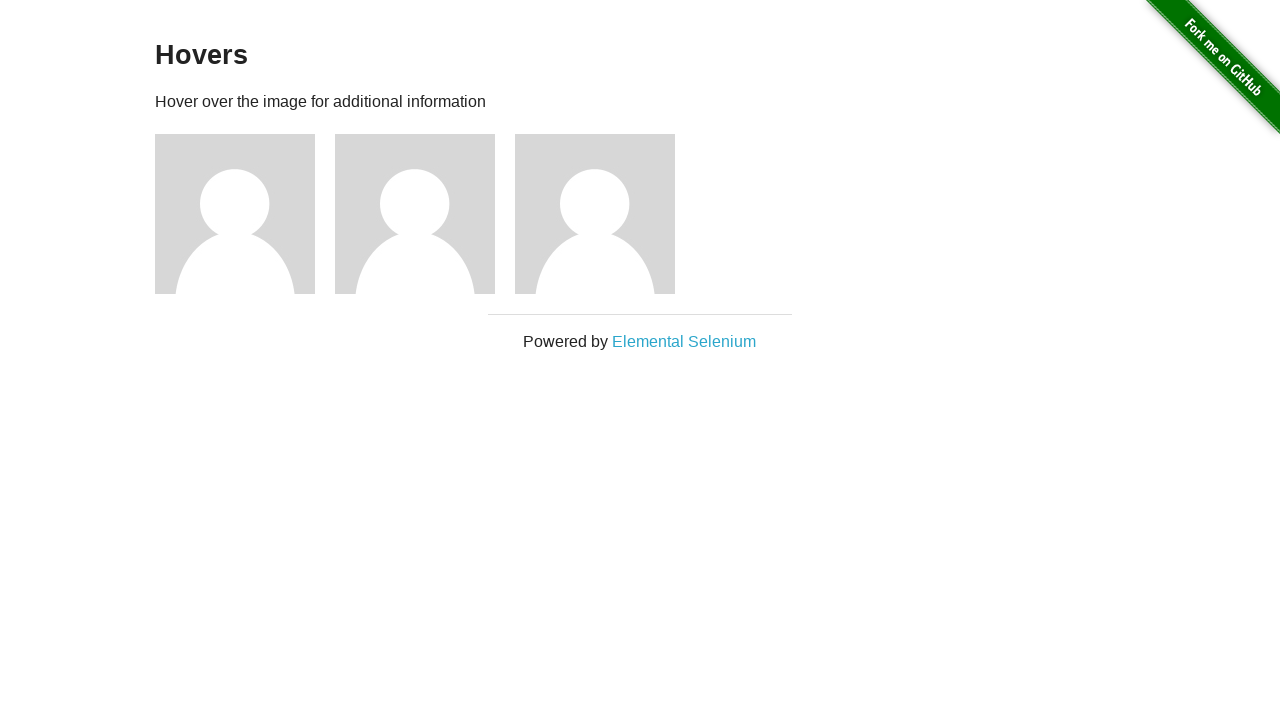

Hovered over the avatar element at (245, 214) on .figure >> nth=0
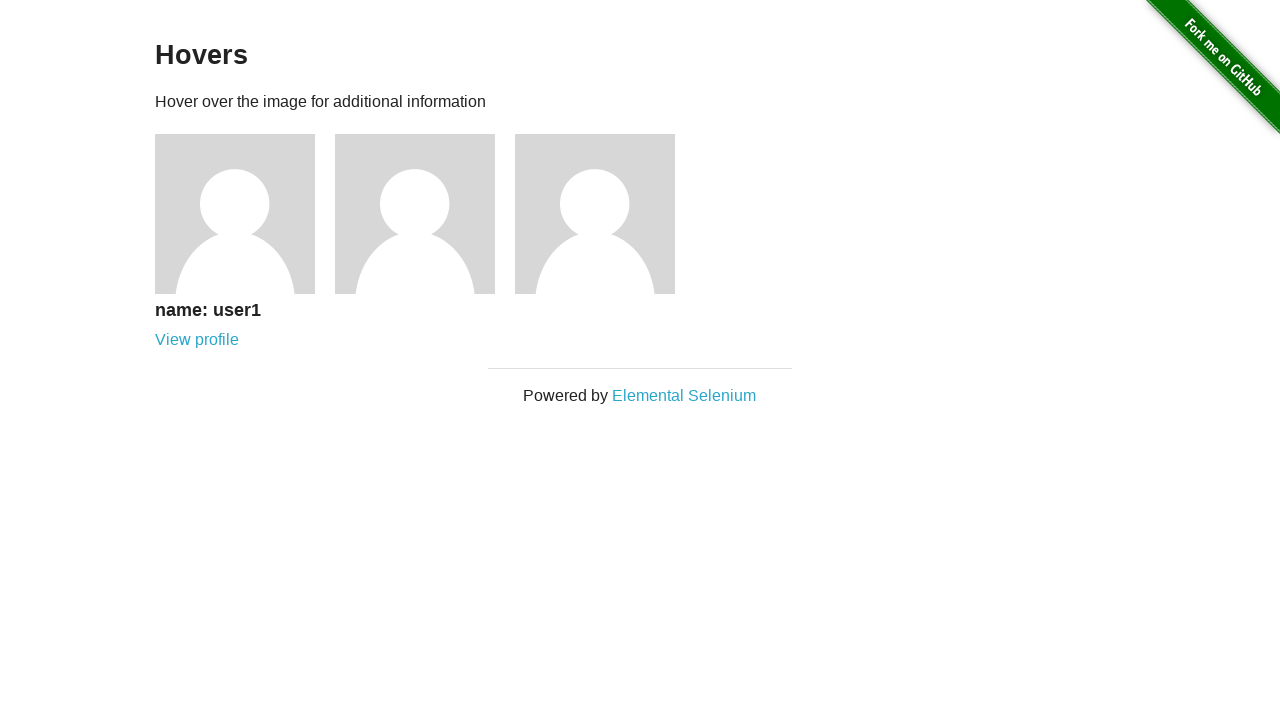

Caption element became visible on hover
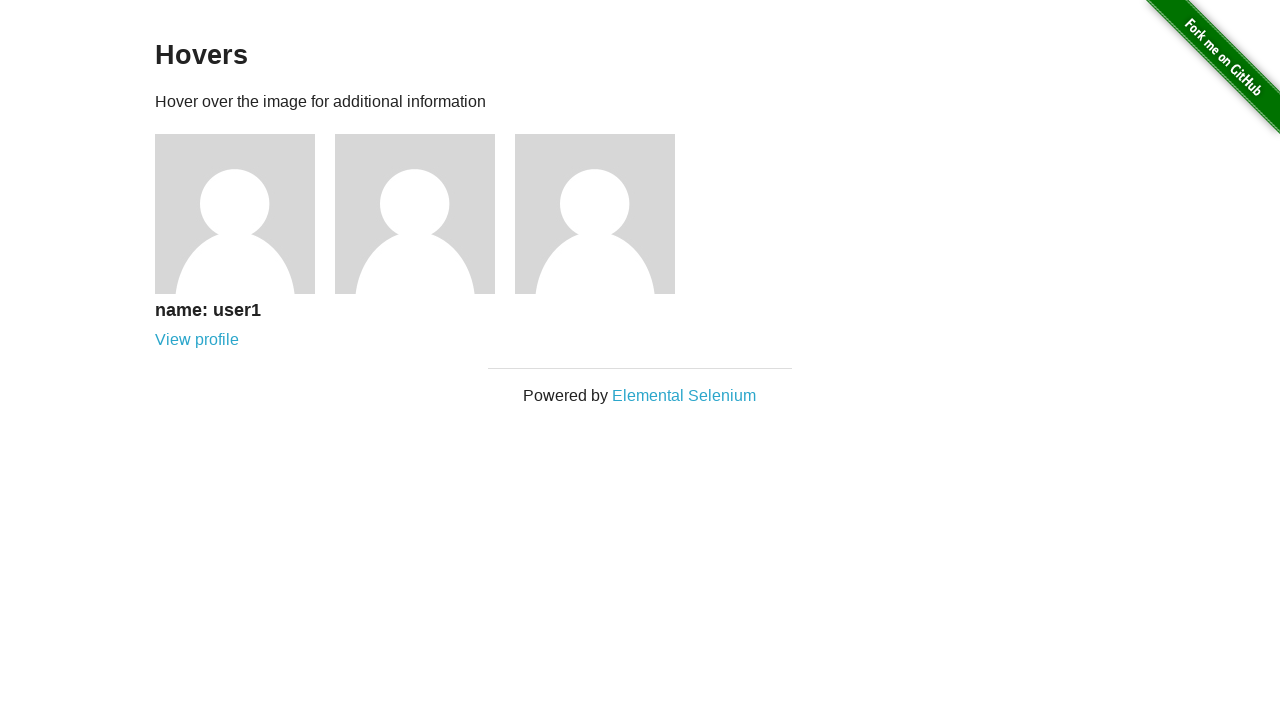

Verified that the caption is visible
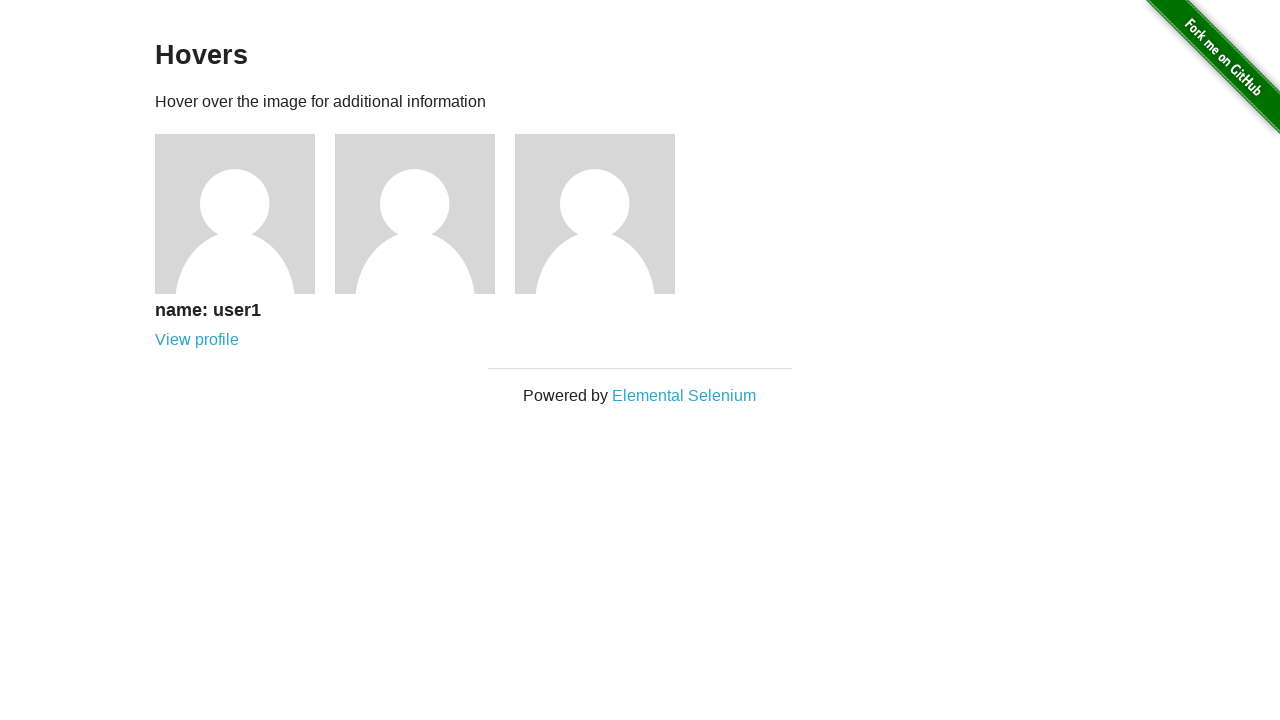

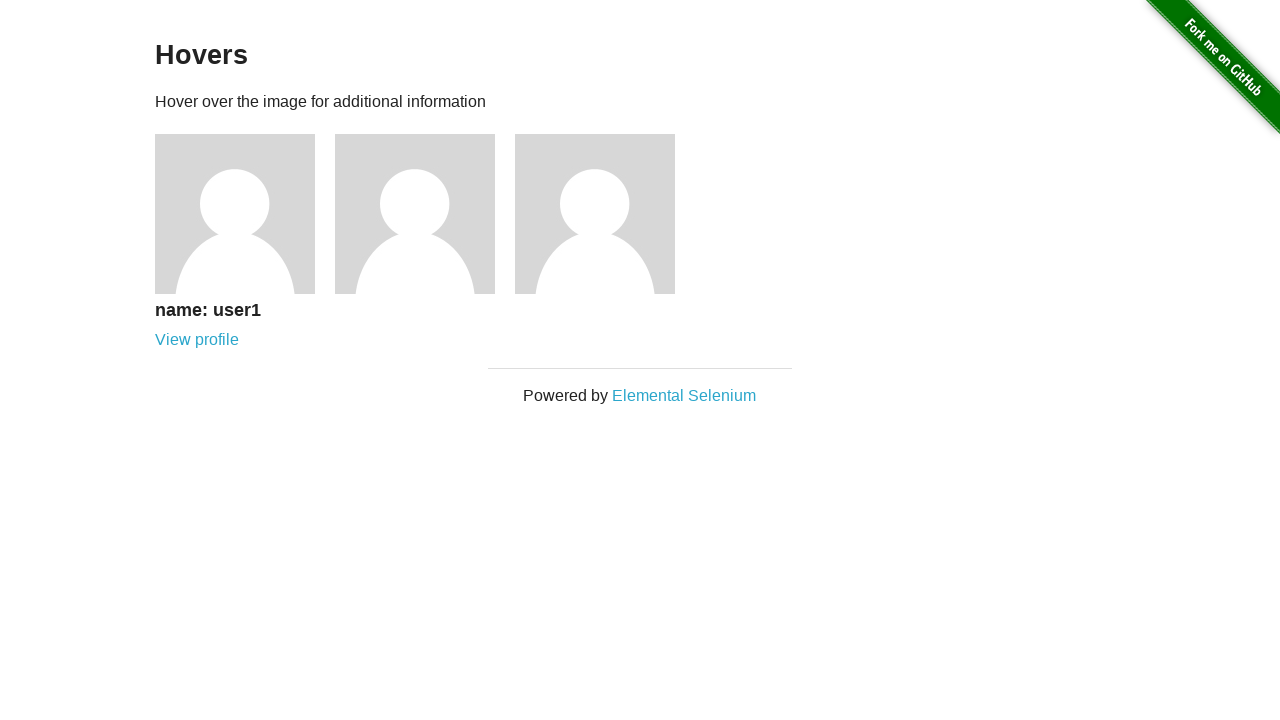